Tests input field functionality by entering text using the name attribute selector and submitting with Enter key, then verifies the result text matches the input

Starting URL: https://www.qa-practice.com/elements/input/simple

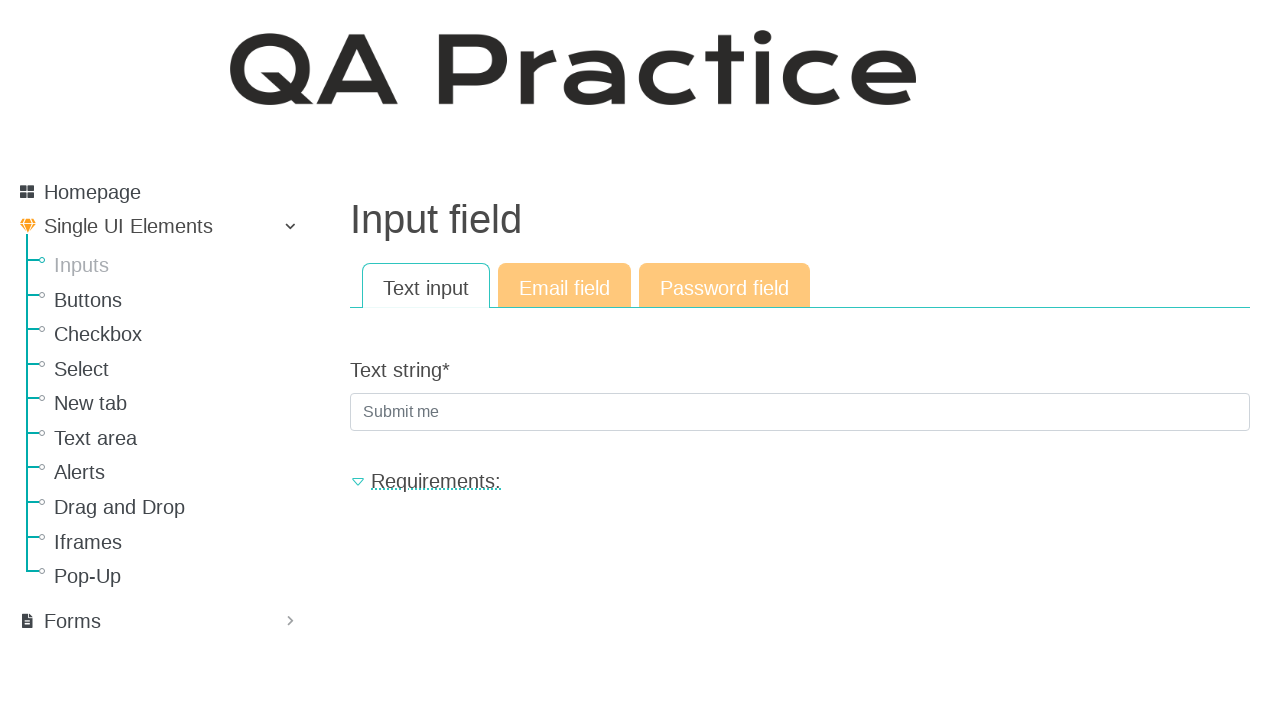

Filled input field with 'jejejeje' using name attribute selector on input[name='text_string']
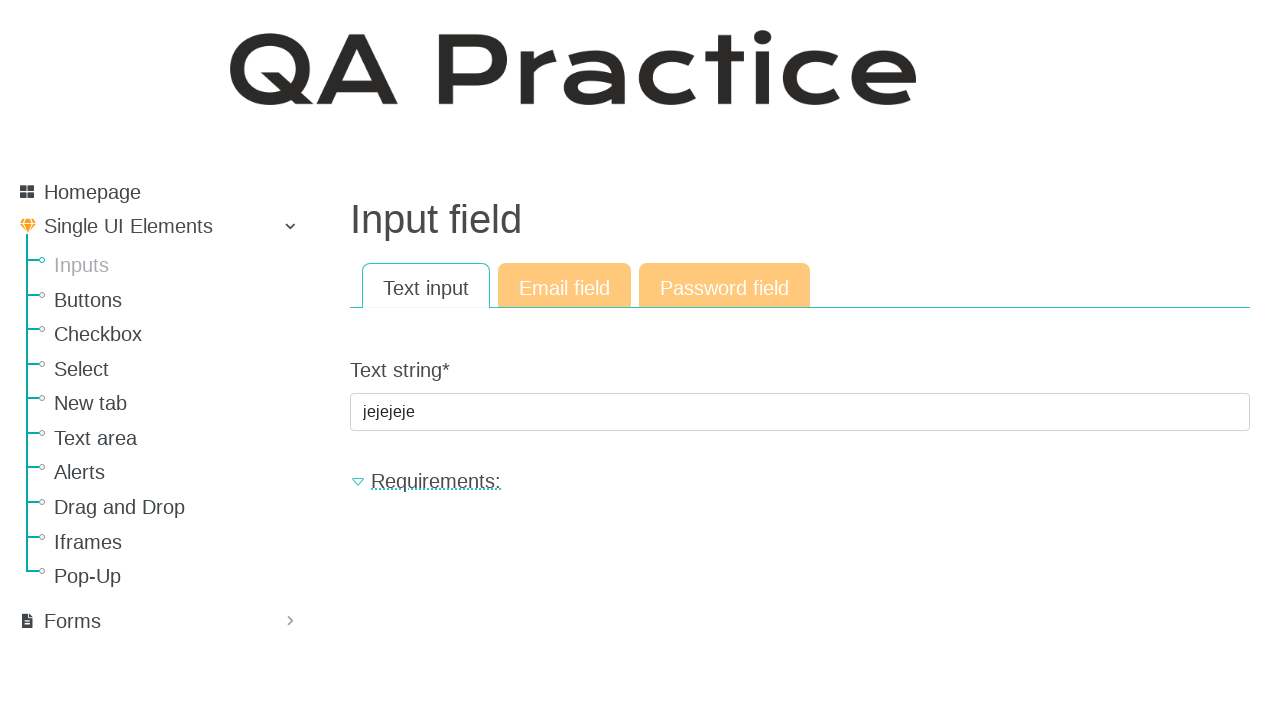

Pressed Enter key to submit the form on input[name='text_string']
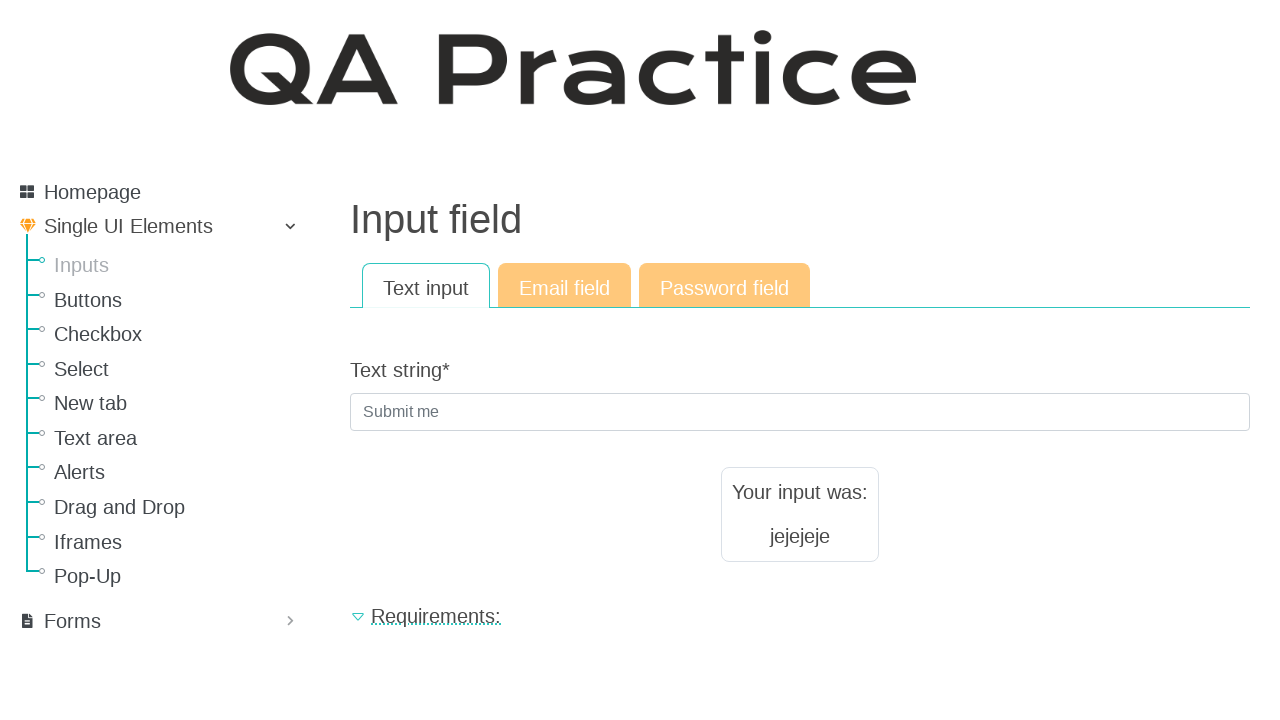

Result text element loaded and is visible
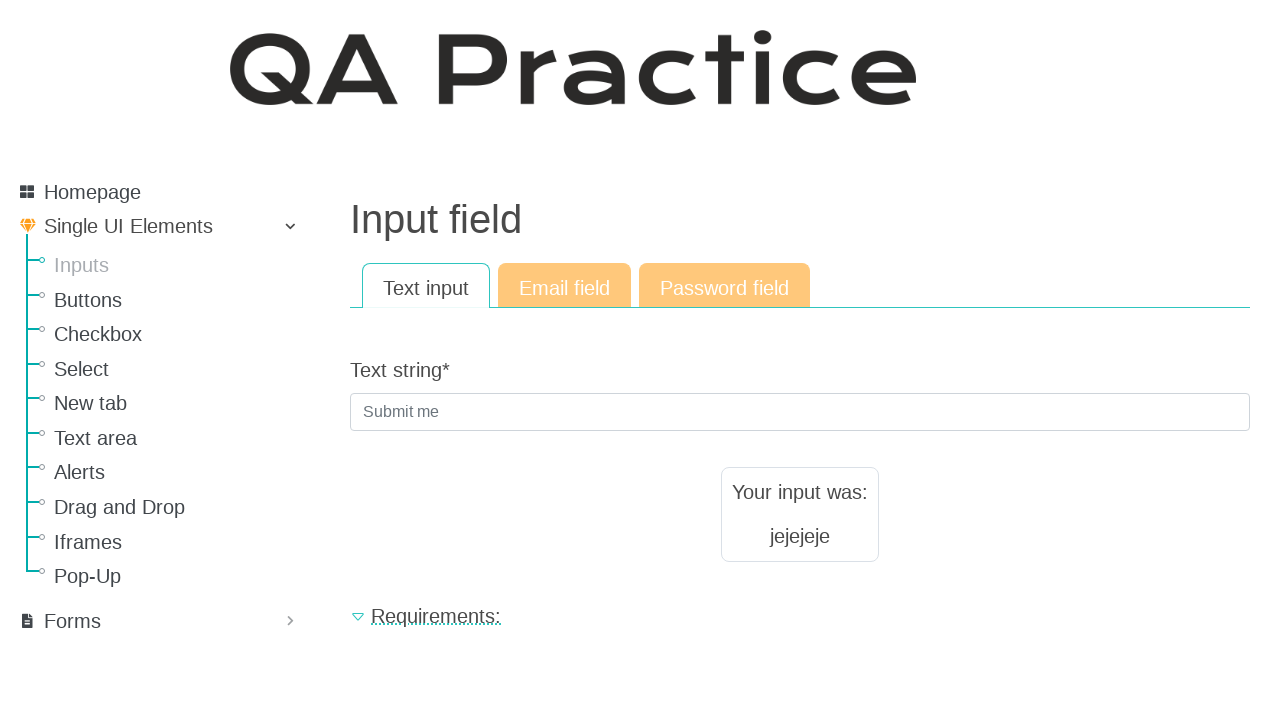

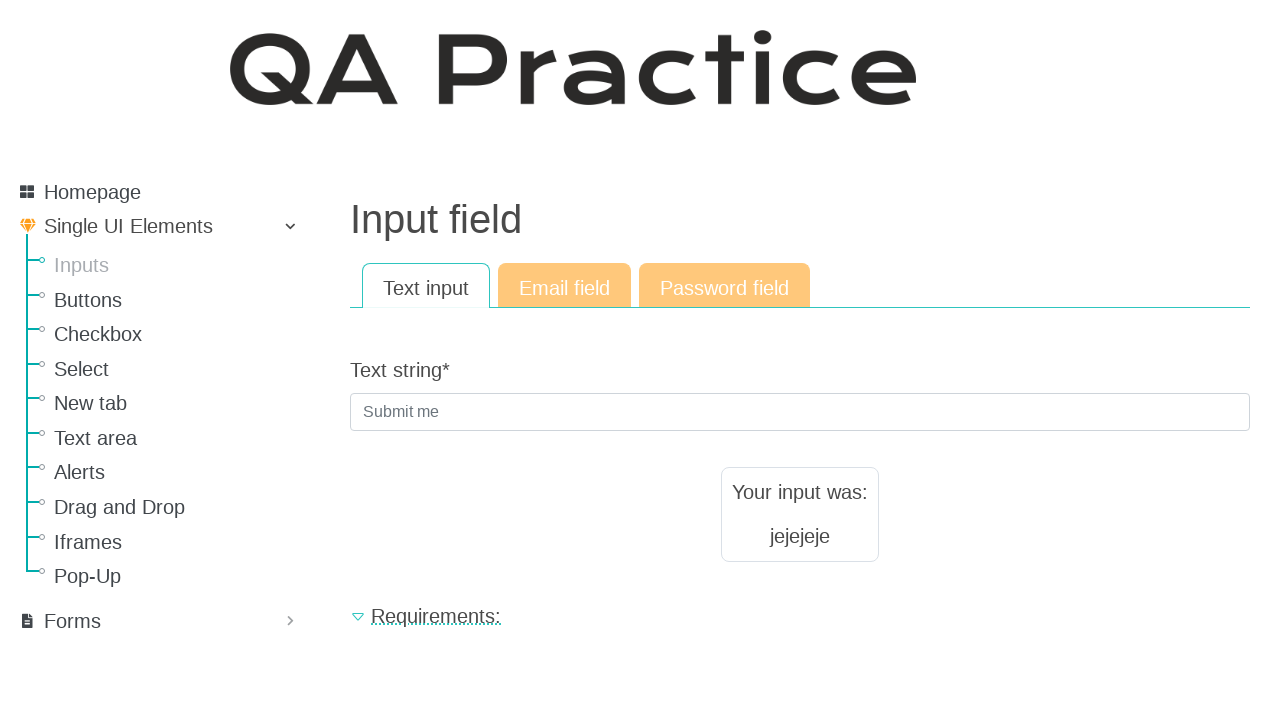